Navigates to OLX search results for car covers and scrolls down multiple times to load more listings, then verifies that item links are present on the page.

Starting URL: https://www.olx.in/items/q-car-cover

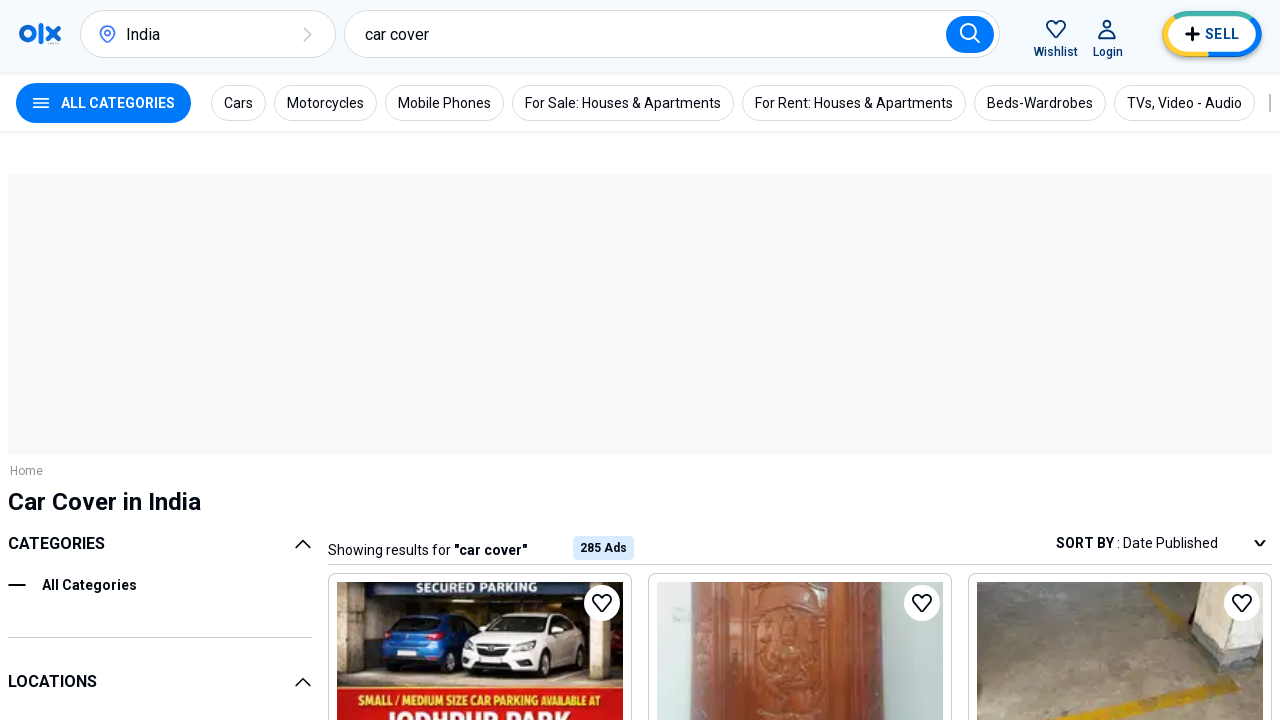

Waited for initial item links to load on OLX search results page
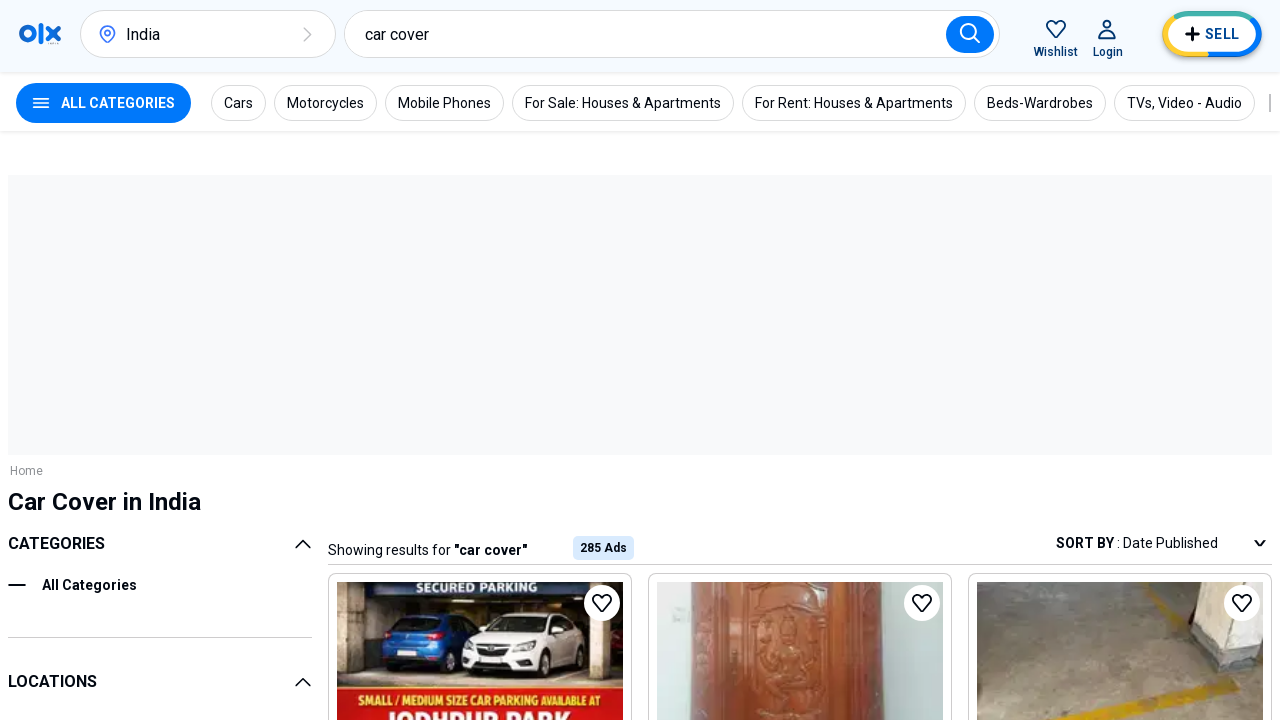

Scrolled to bottom of page (scroll 1 of 6)
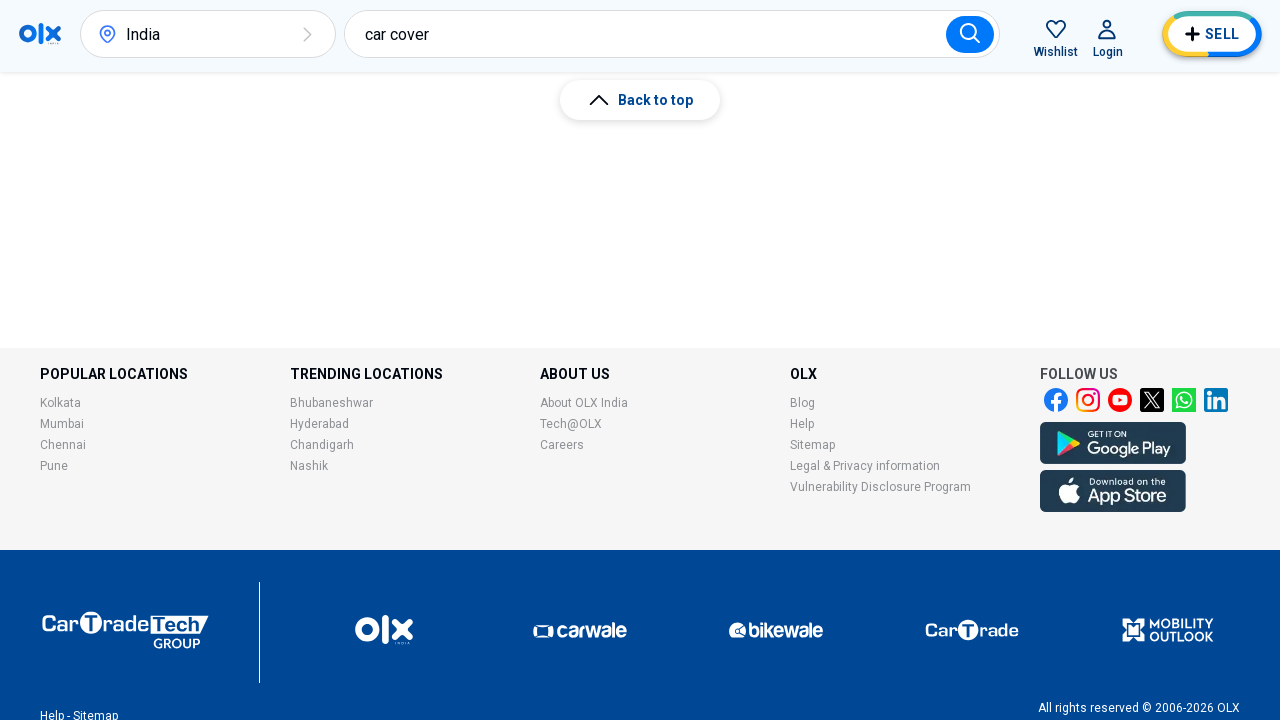

Waited 1200ms for new listings to load after scroll 1
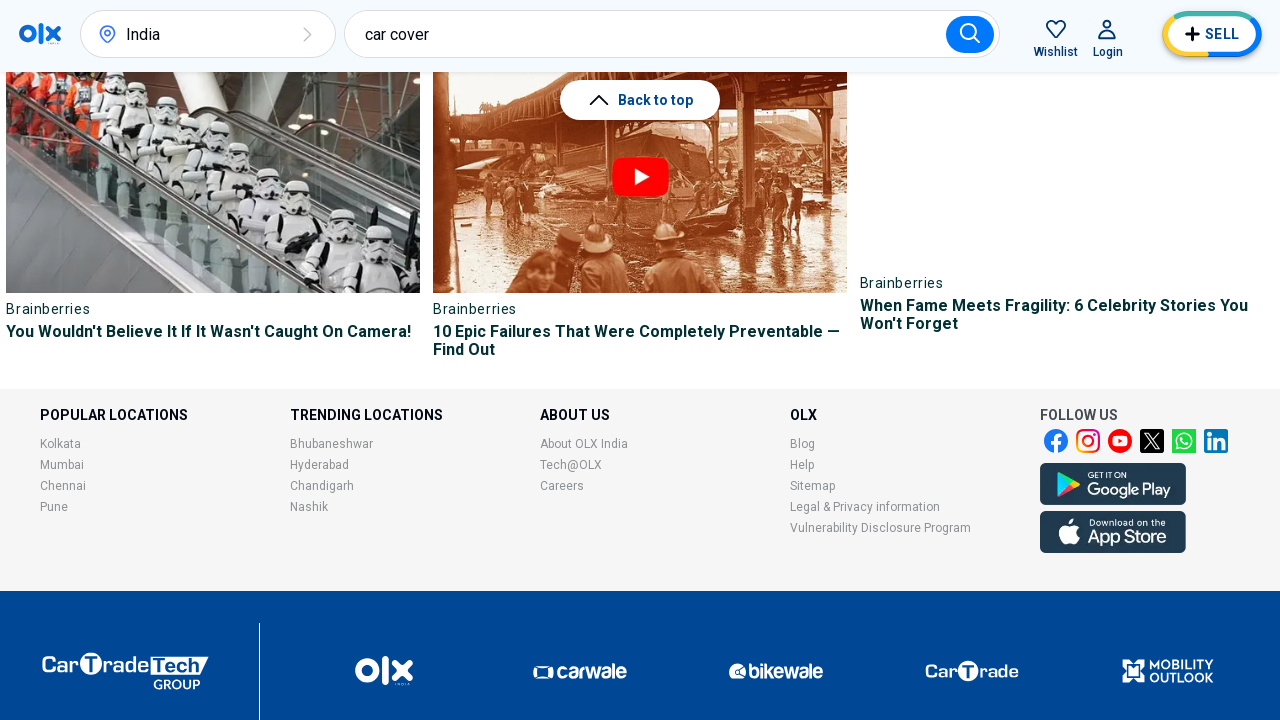

Scrolled to bottom of page (scroll 2 of 6)
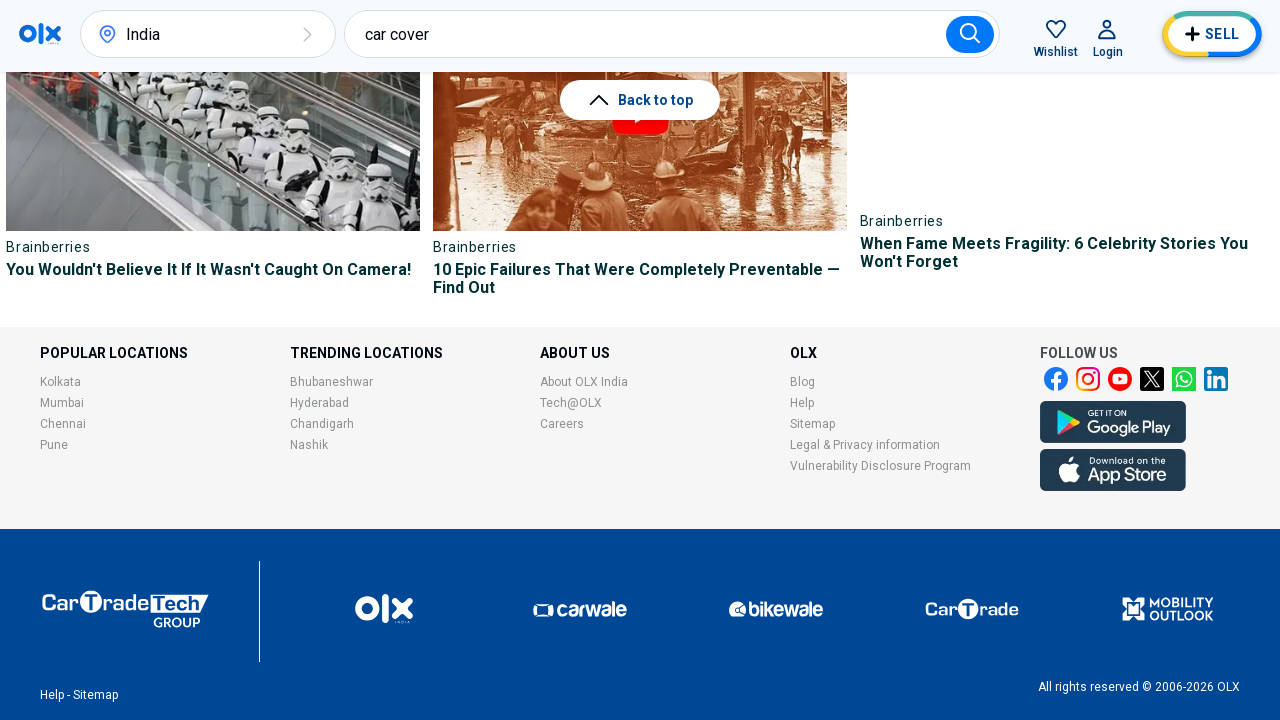

Waited 1200ms for new listings to load after scroll 2
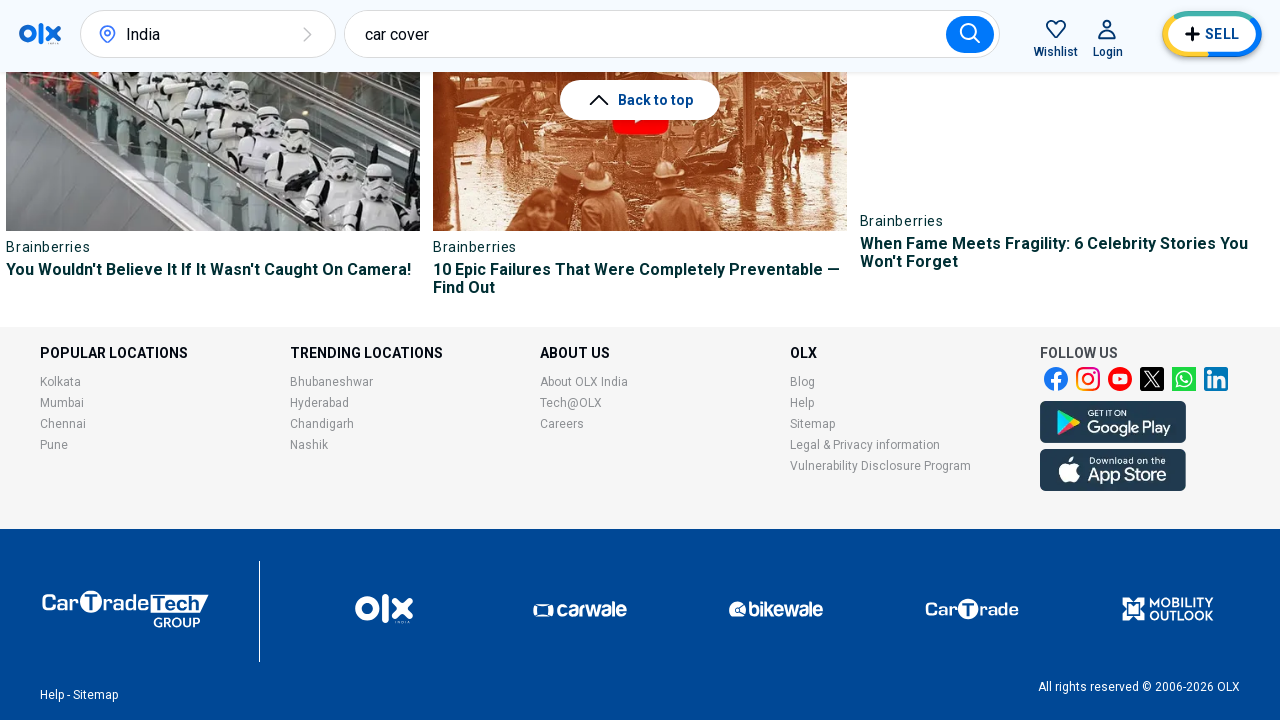

Scrolled to bottom of page (scroll 3 of 6)
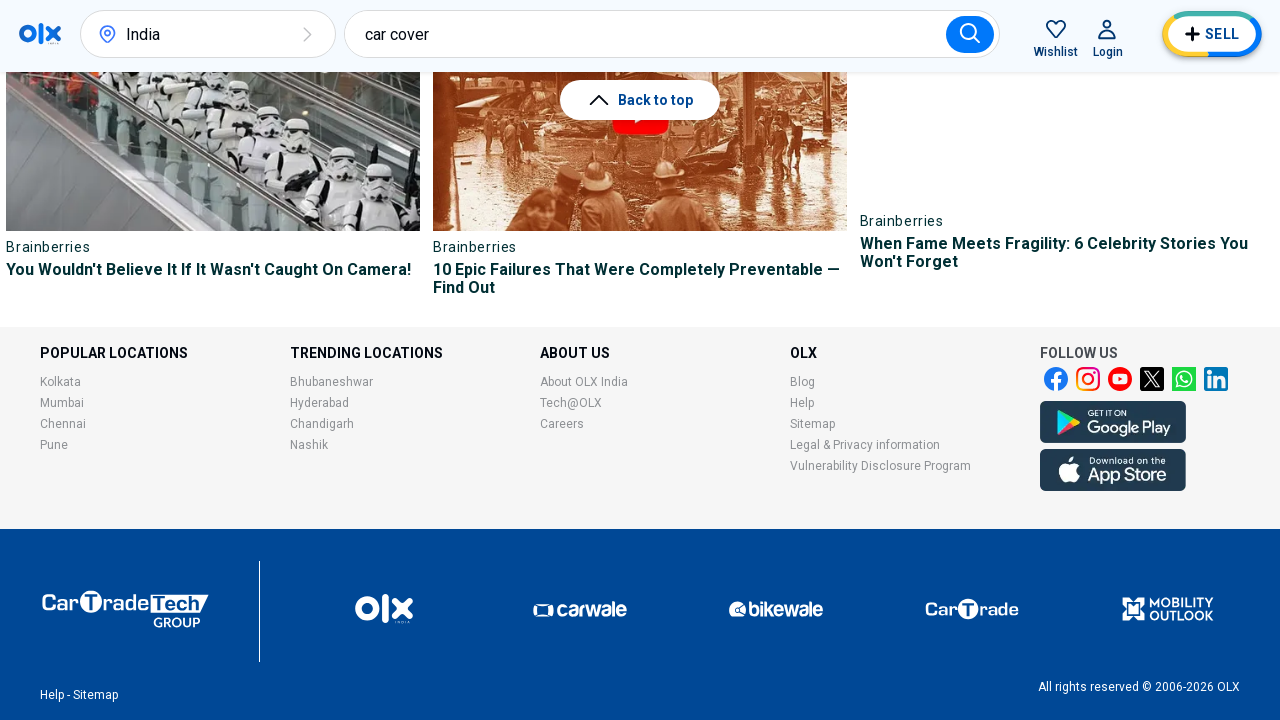

Waited 1200ms for new listings to load after scroll 3
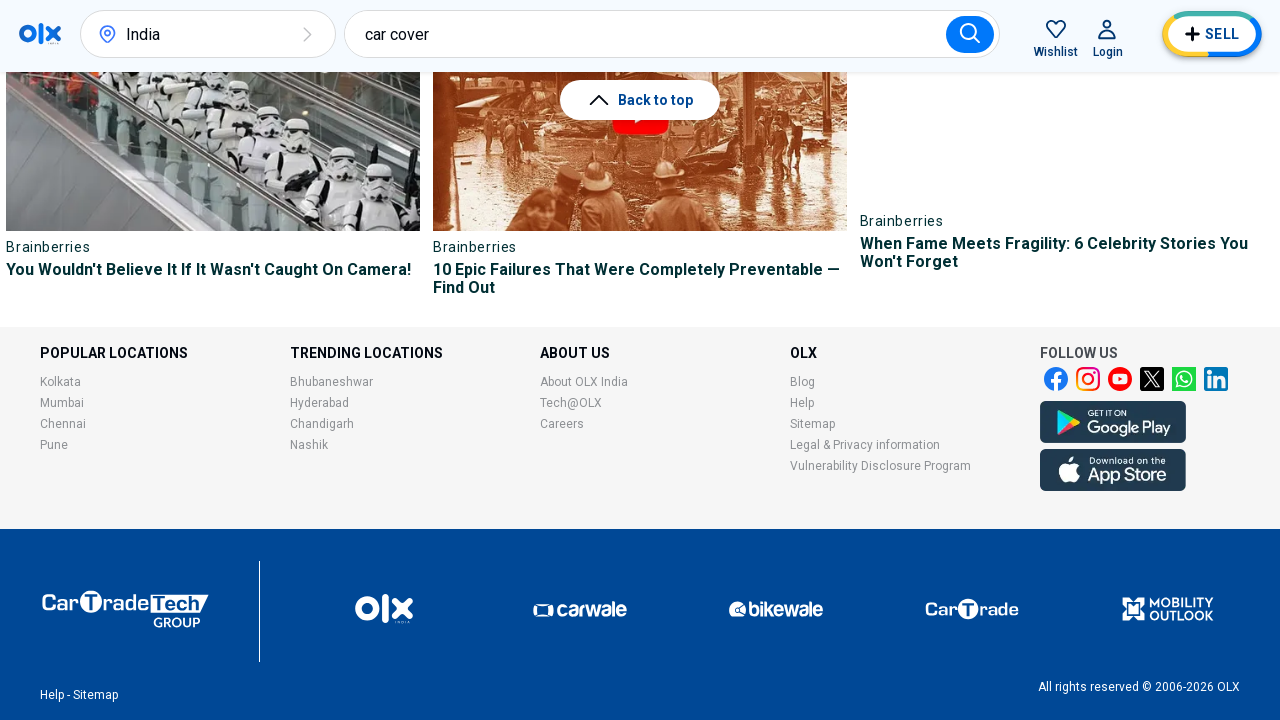

Scrolled to bottom of page (scroll 4 of 6)
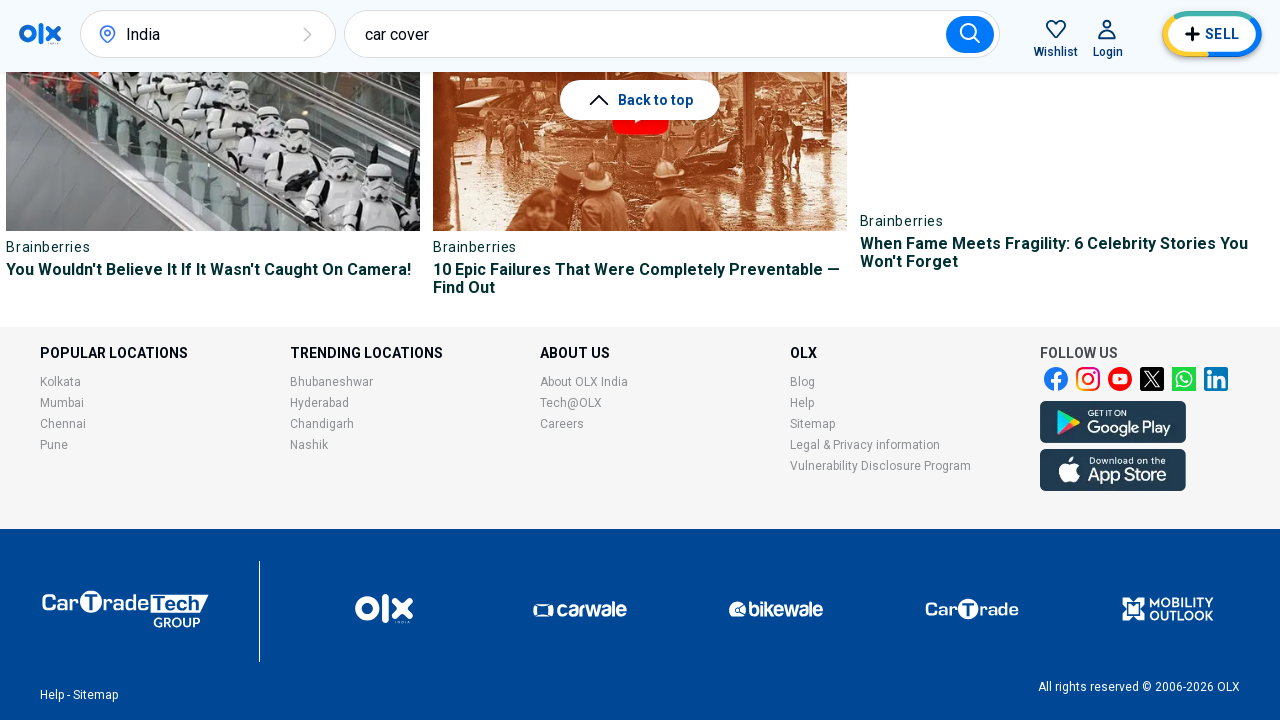

Waited 1200ms for new listings to load after scroll 4
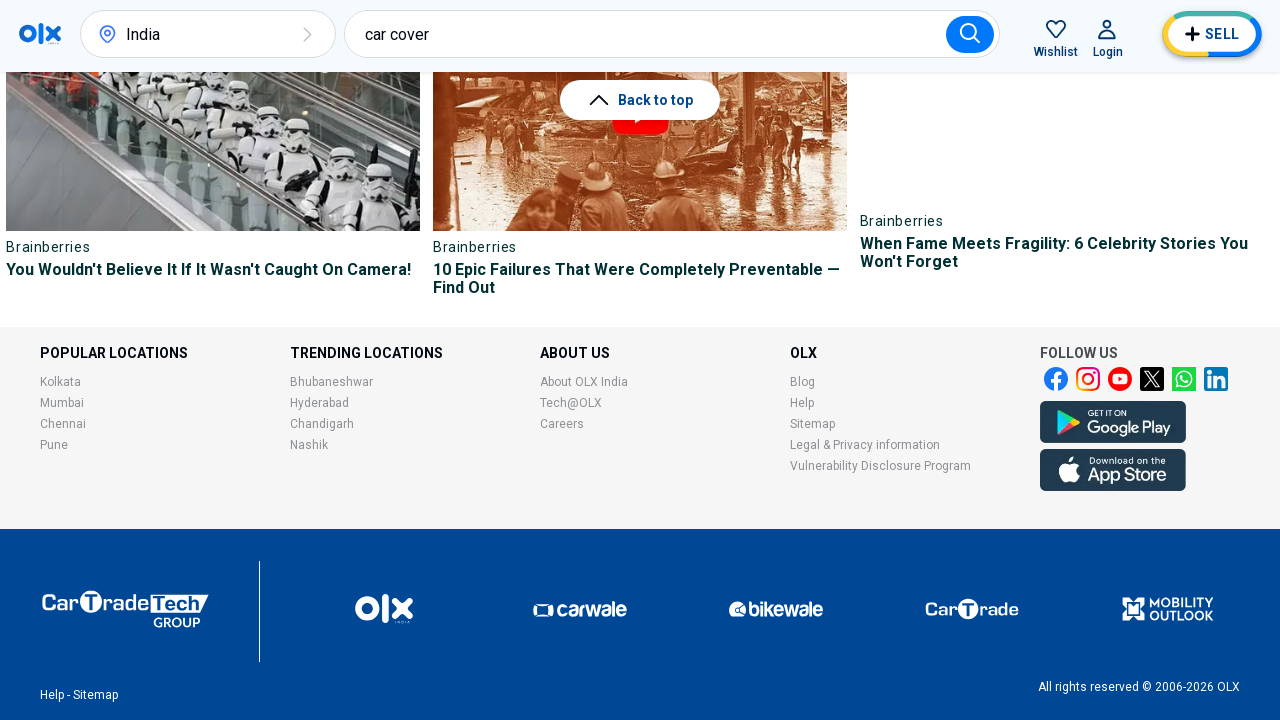

Scrolled to bottom of page (scroll 5 of 6)
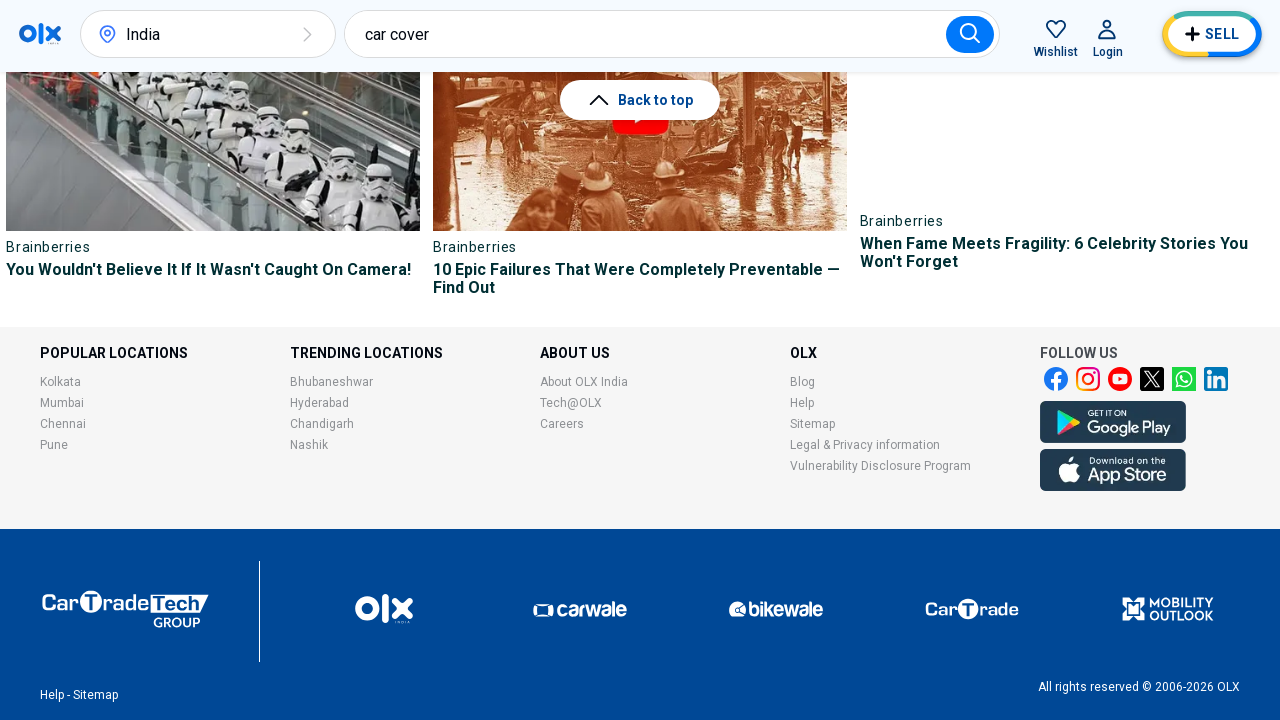

Waited 1200ms for new listings to load after scroll 5
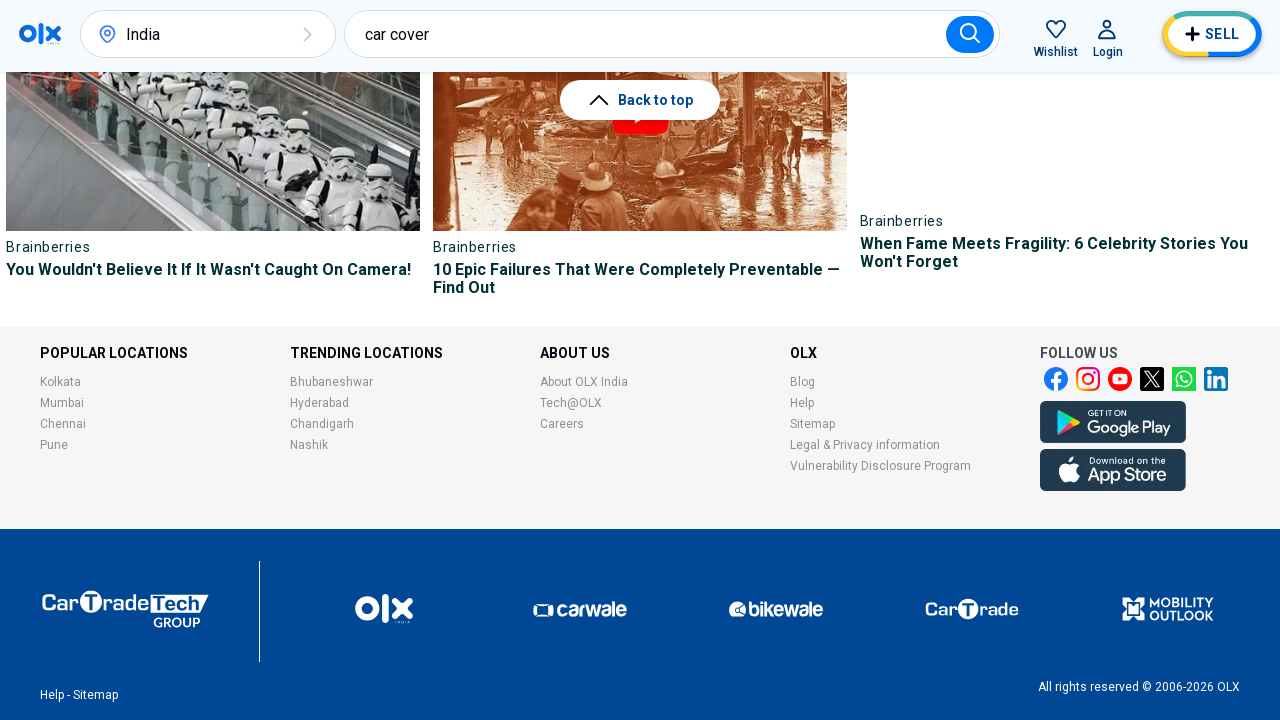

Scrolled to bottom of page (scroll 6 of 6)
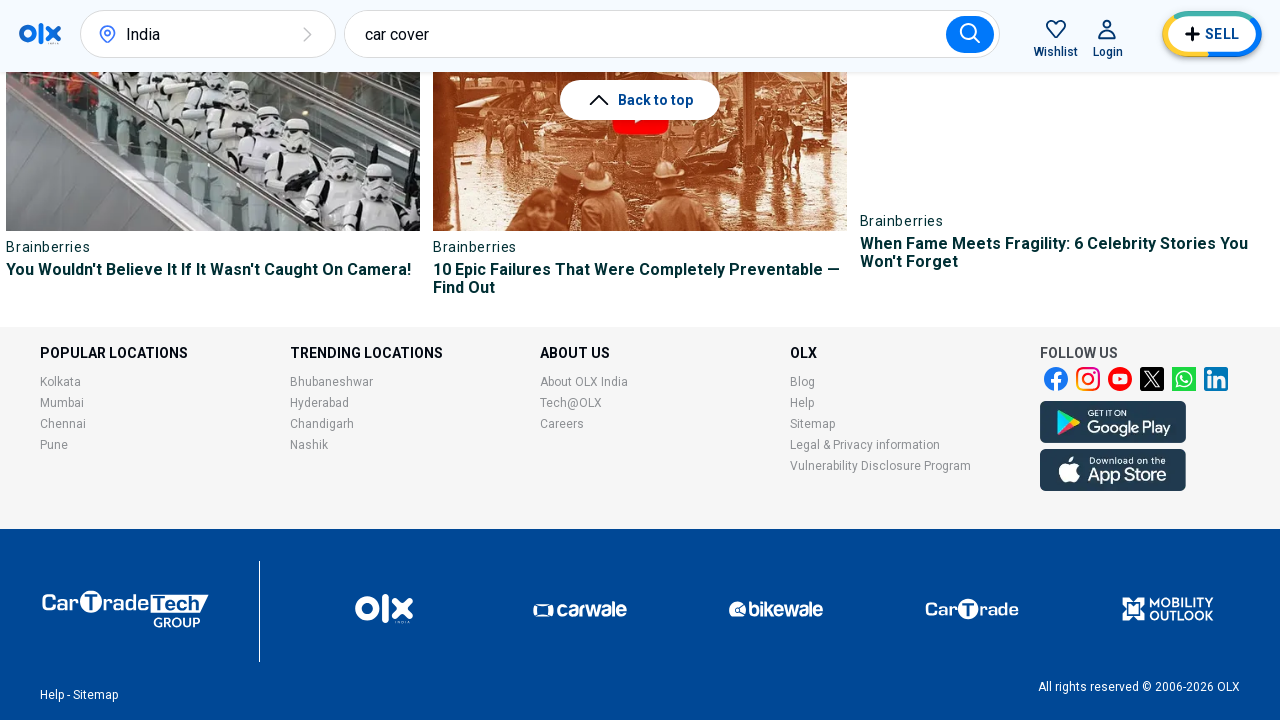

Waited 1200ms for new listings to load after scroll 6
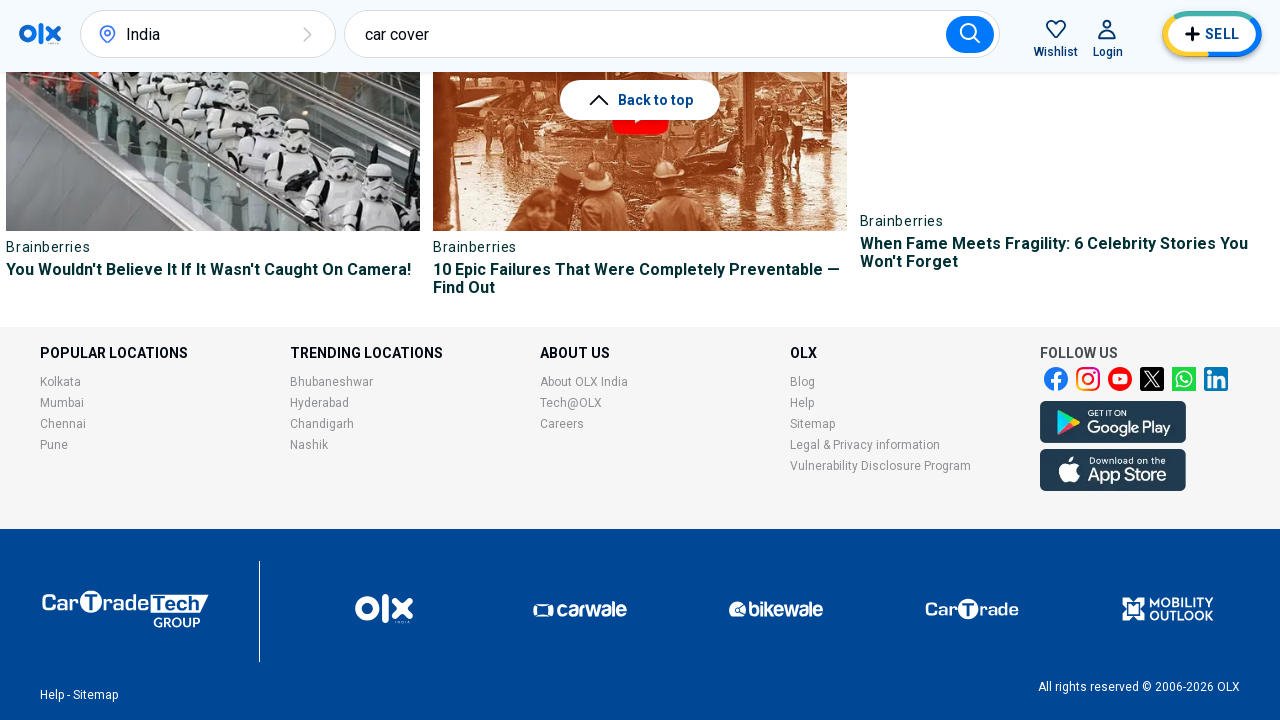

Verified that item links are present on the page after all scrolls completed
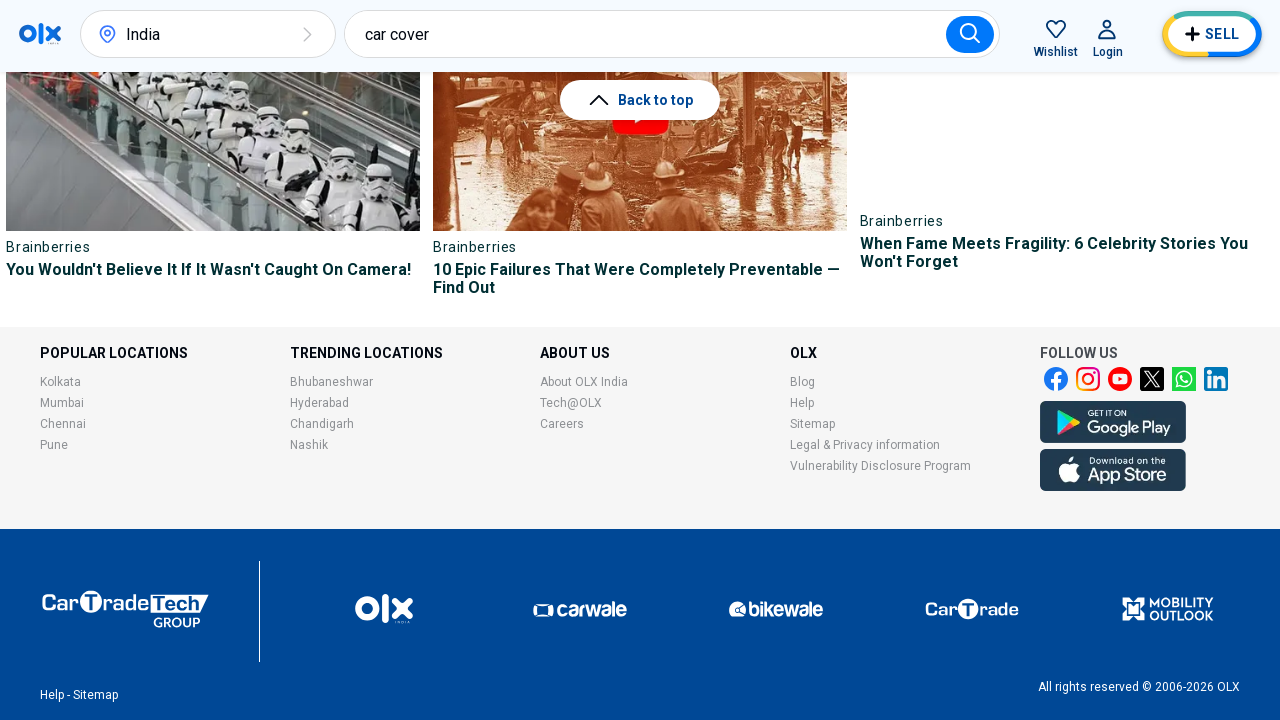

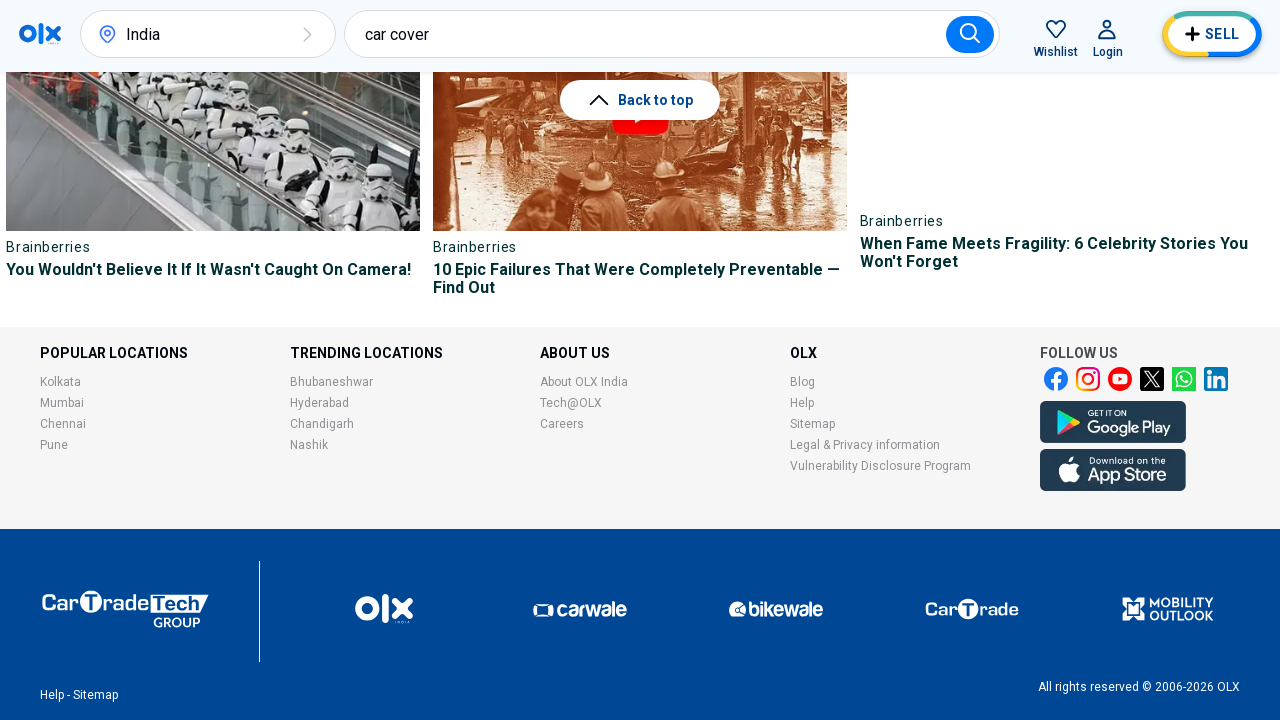